Navigates to a popup test page and waits for it to load. This is a minimal test that verifies the page loads successfully.

Starting URL: http://www.dummysoftware.com/popupdummy_testpage.html

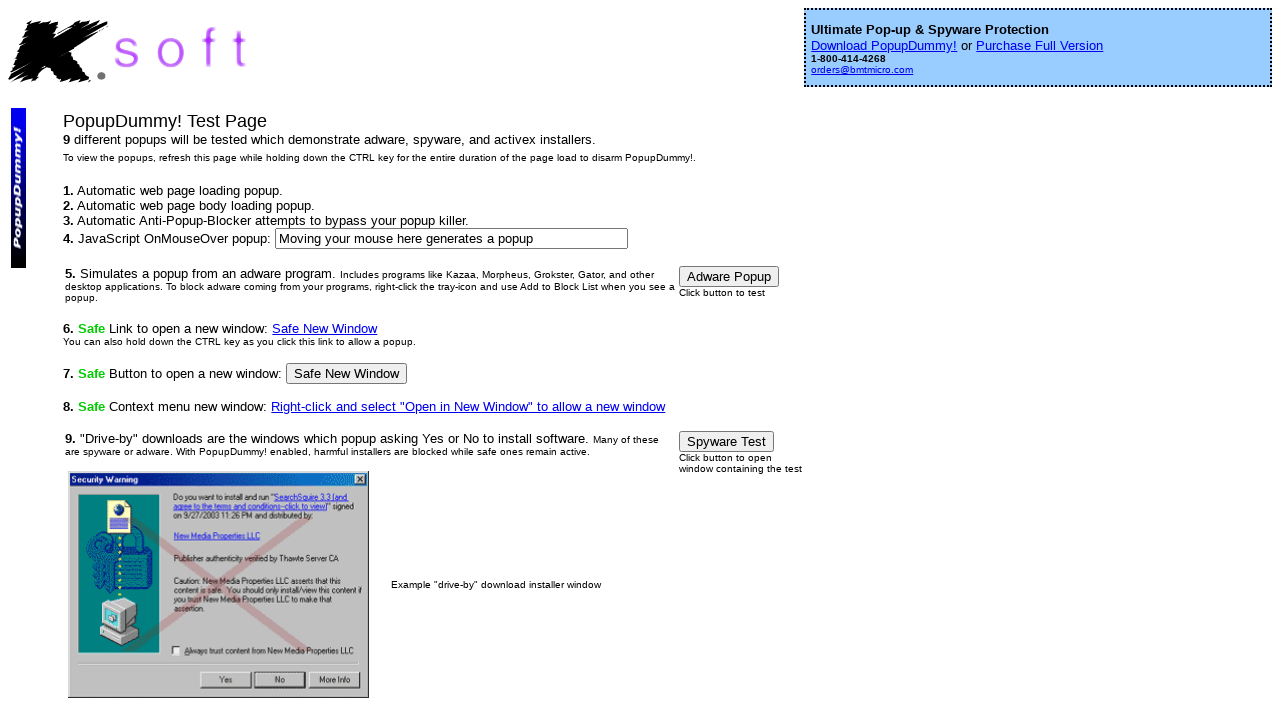

Waited for page DOM to load
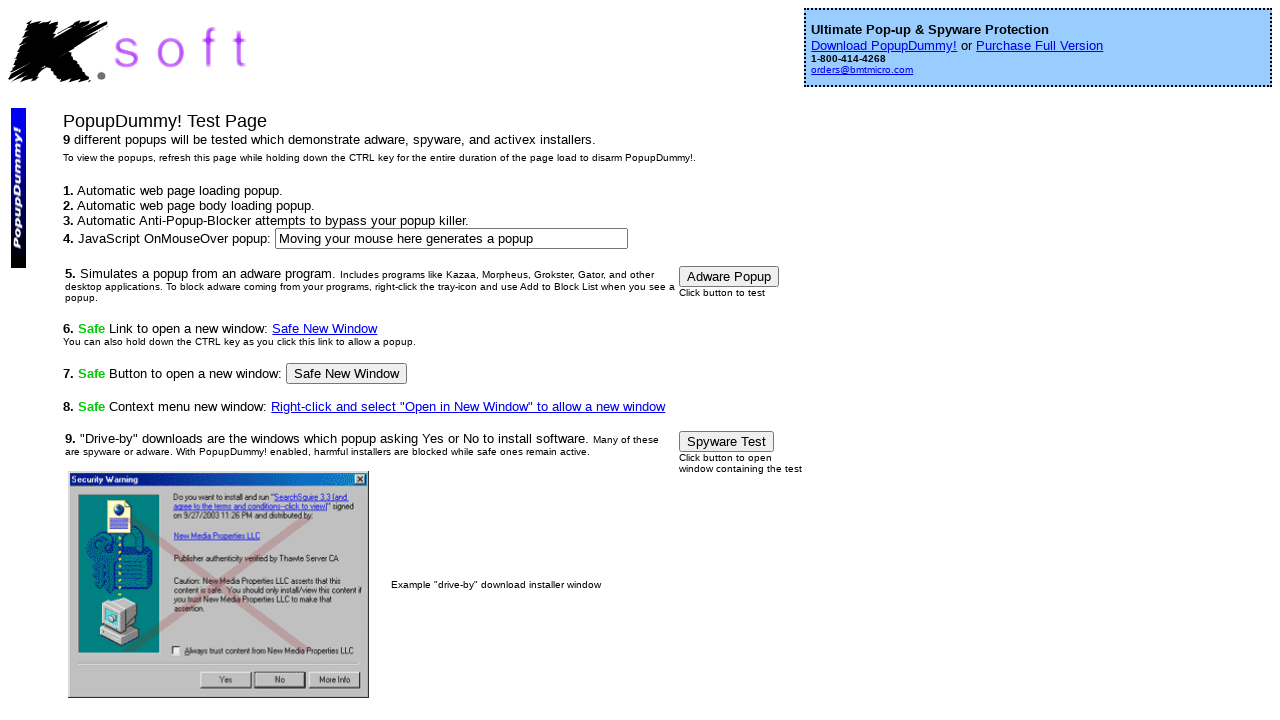

Verified body element is present on popup test page
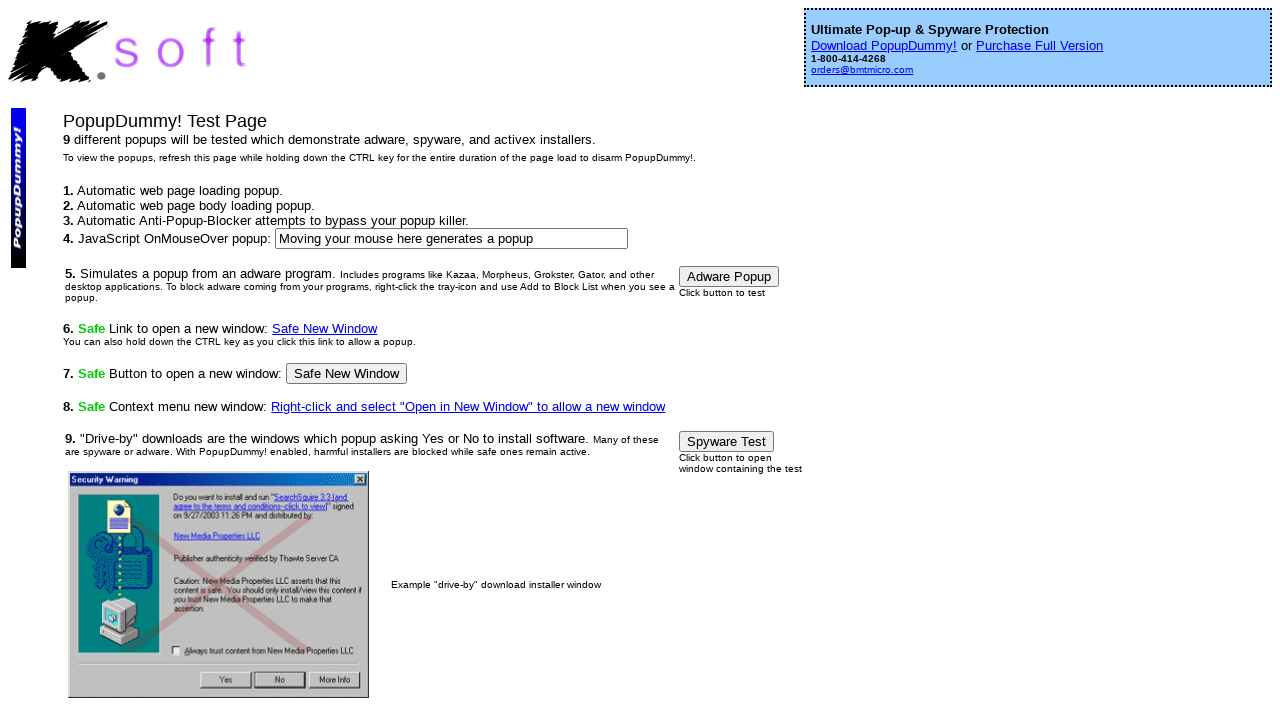

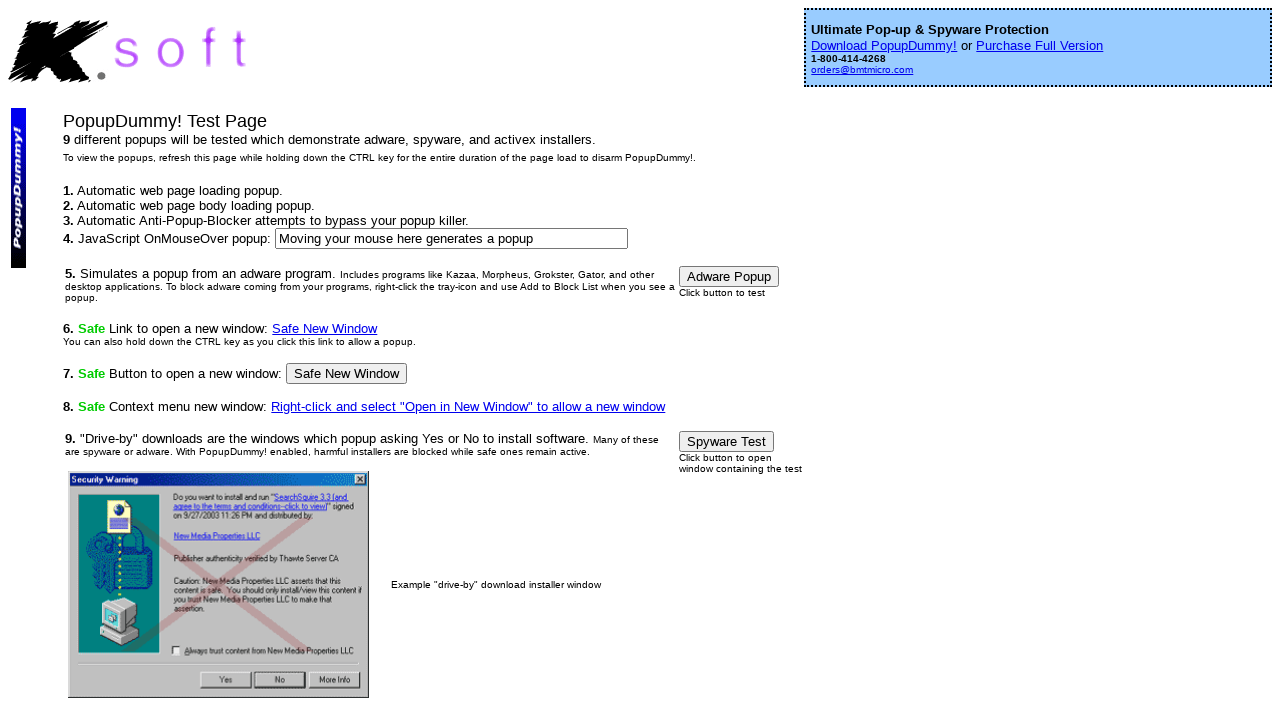